Tests clicking action buttons (Move Up and Remove) for specific rows in a dynamic data grid

Starting URL: https://www.jqueryscript.net/demo/jQuery-Dynamic-Data-Grid-Plugin-appendGrid/

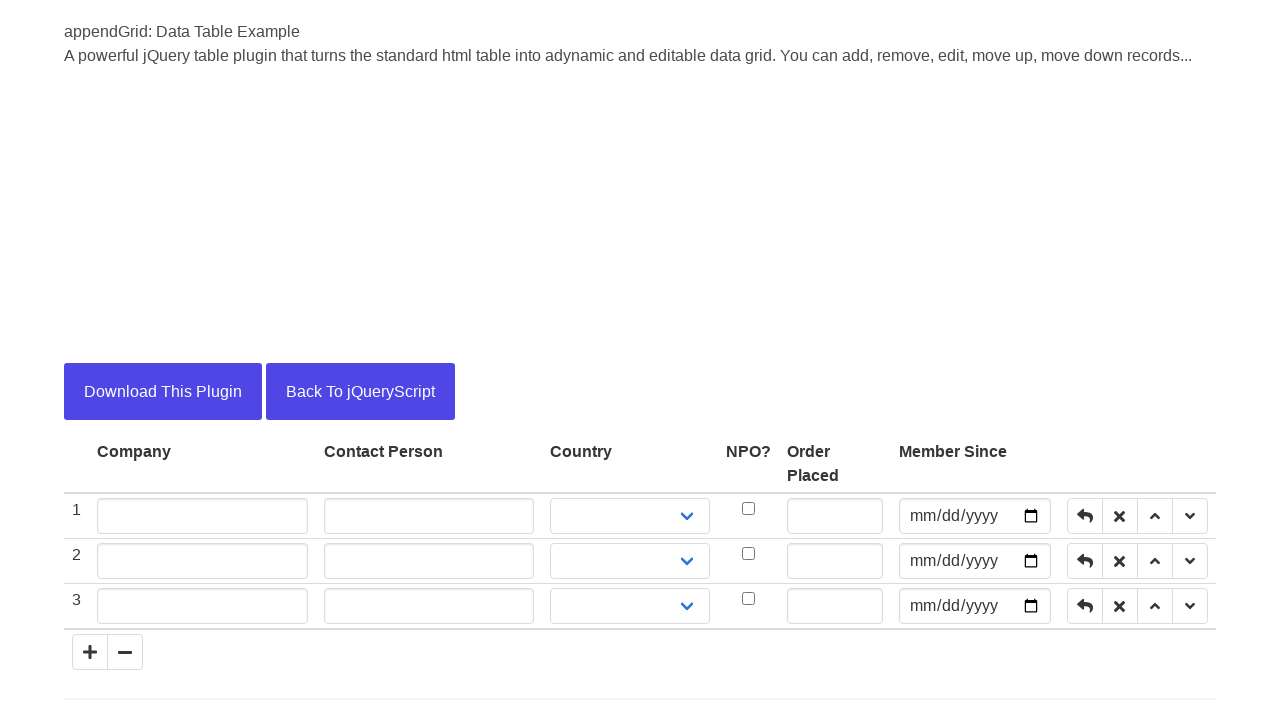

Clicked Move Up button for row 2 in the data grid at (1155, 561) on xpath=//tbody//tr[2]//button[@title='Move Up']
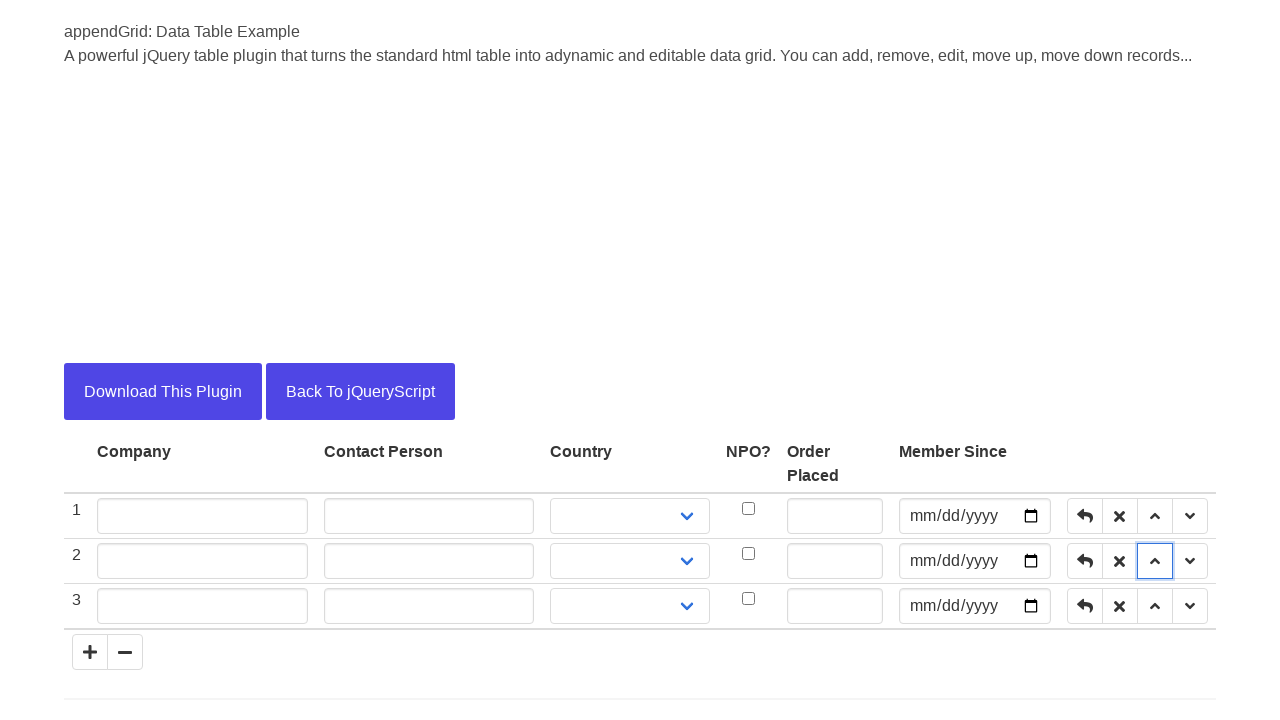

Clicked Remove Current Row button for row 3 in the data grid at (1120, 606) on xpath=//tbody//tr[3]//button[@title='Remove Current Row']
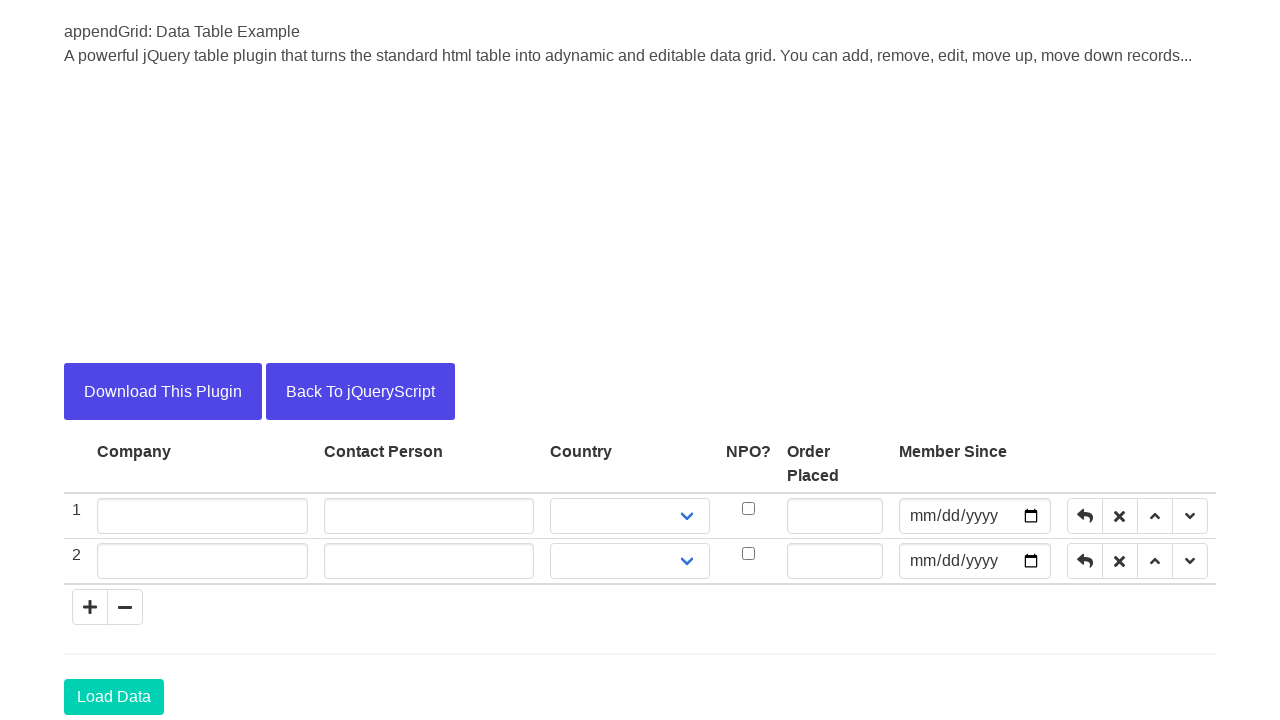

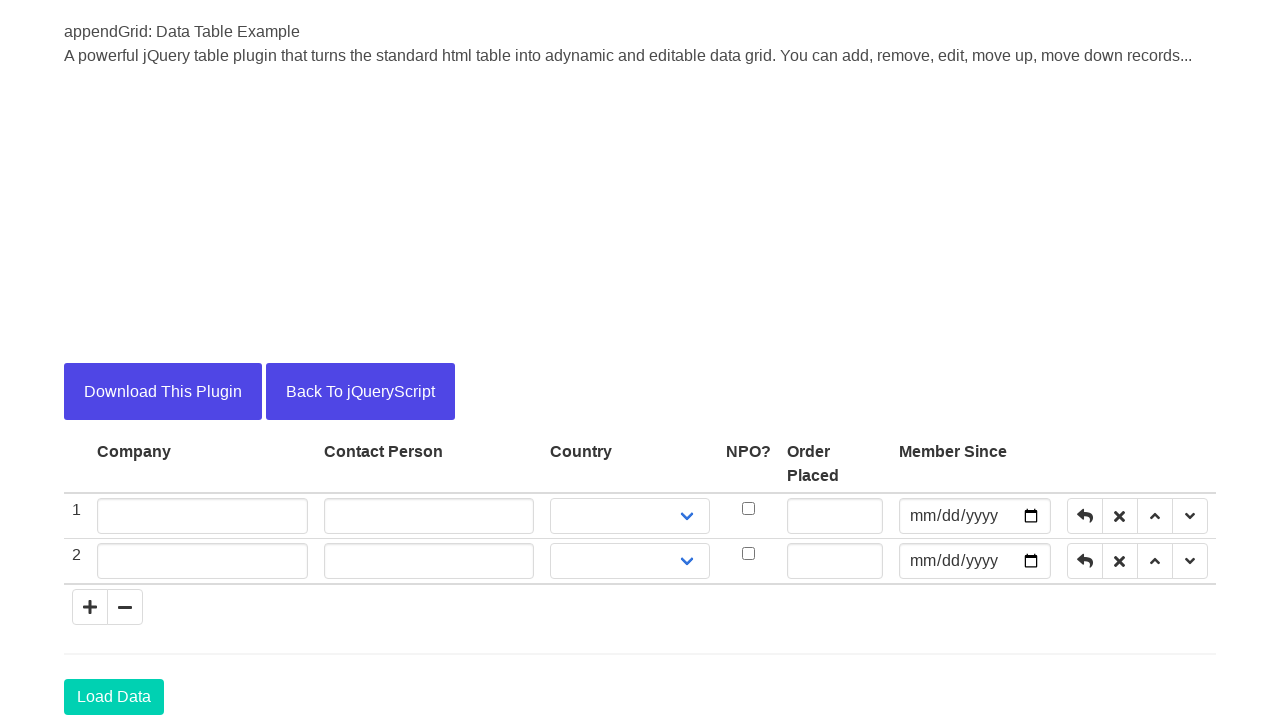